Navigates to the Objets connectés (Connected Objects) category page via header menu

Starting URL: https://shop.buy-club.net/

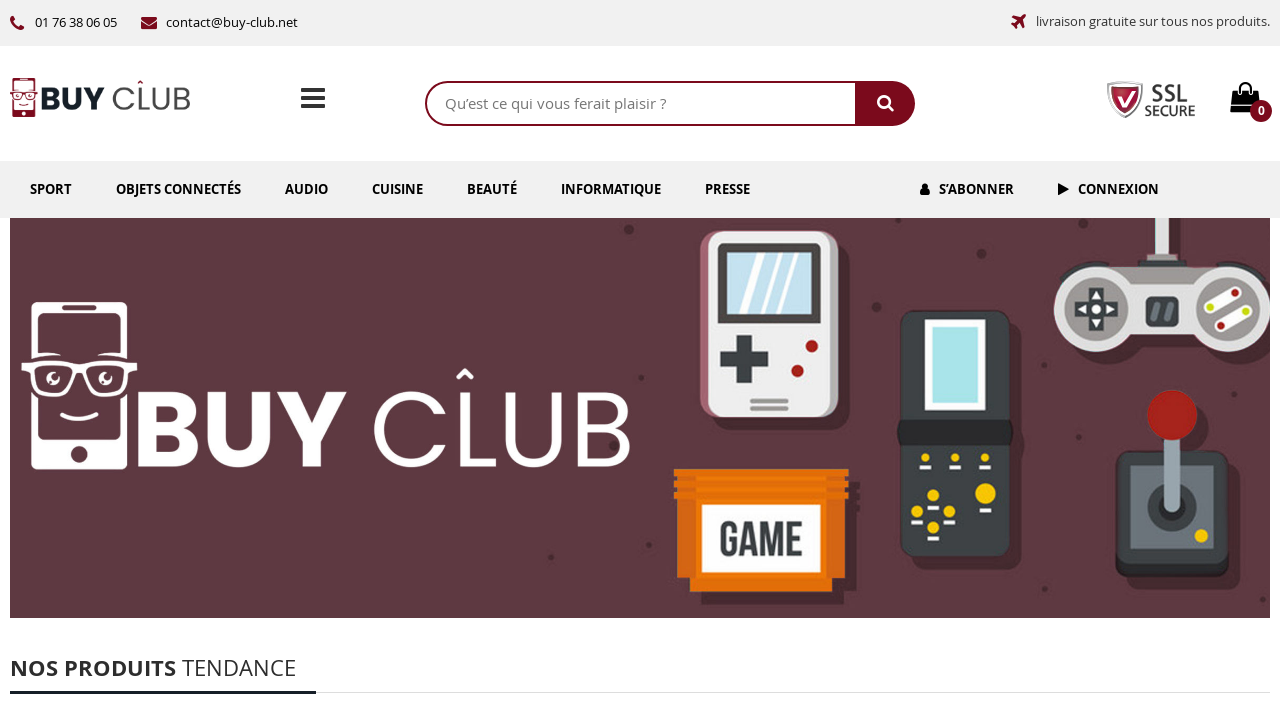

Clicked on 'Objets connectés' link in header menu at (178, 189) on internal:role=link[name="Objets connectés"i]
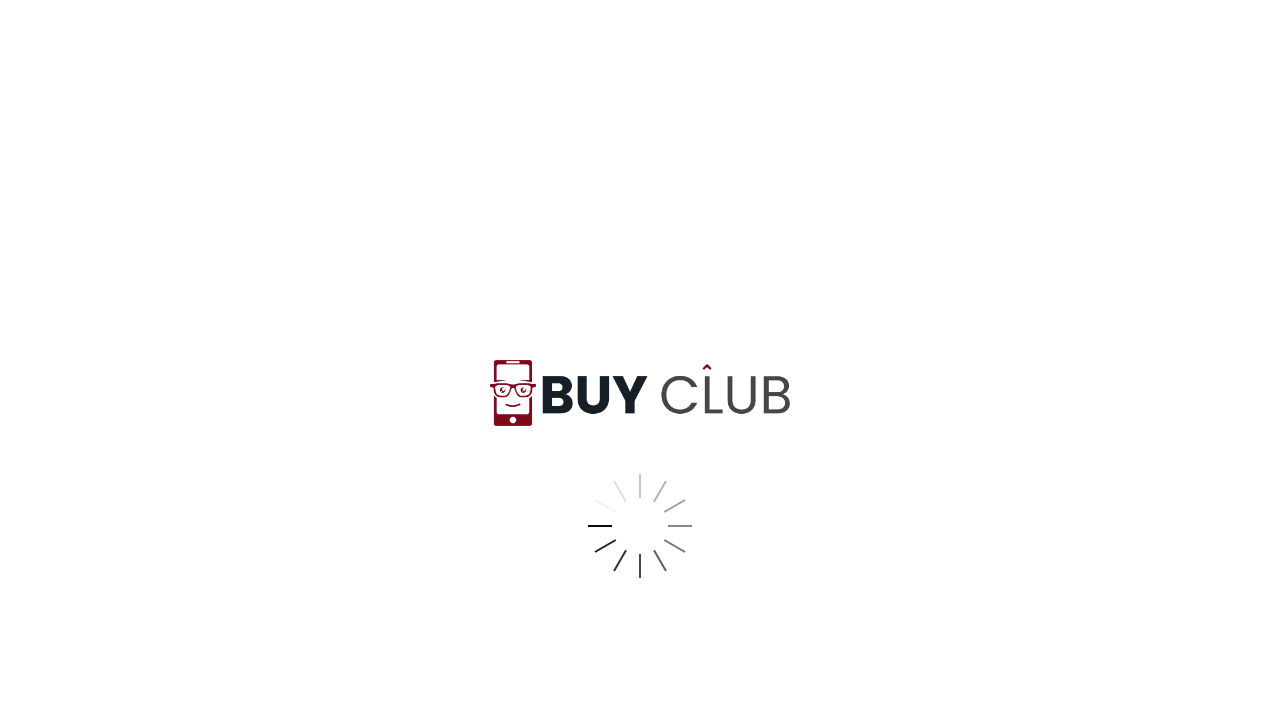

Navigated to Objets connectés category page
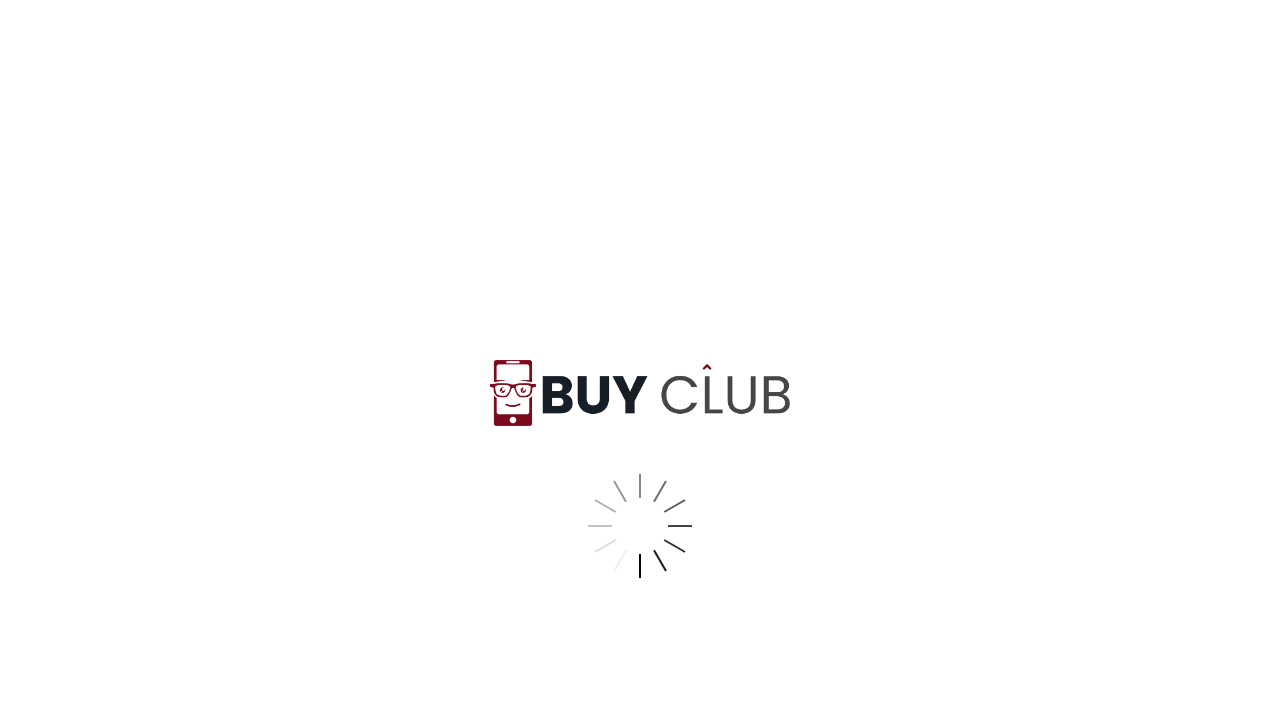

Scrolled smoothly to footer element
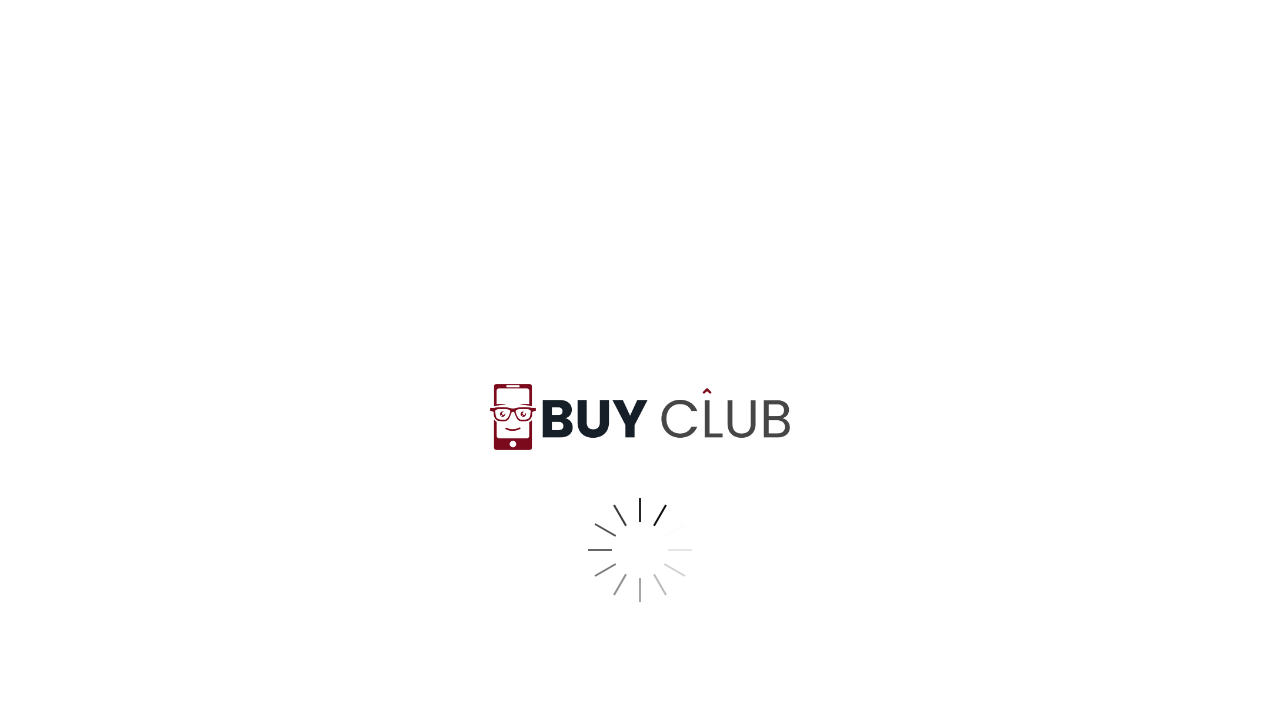

Waited 2 seconds for scroll animation to complete
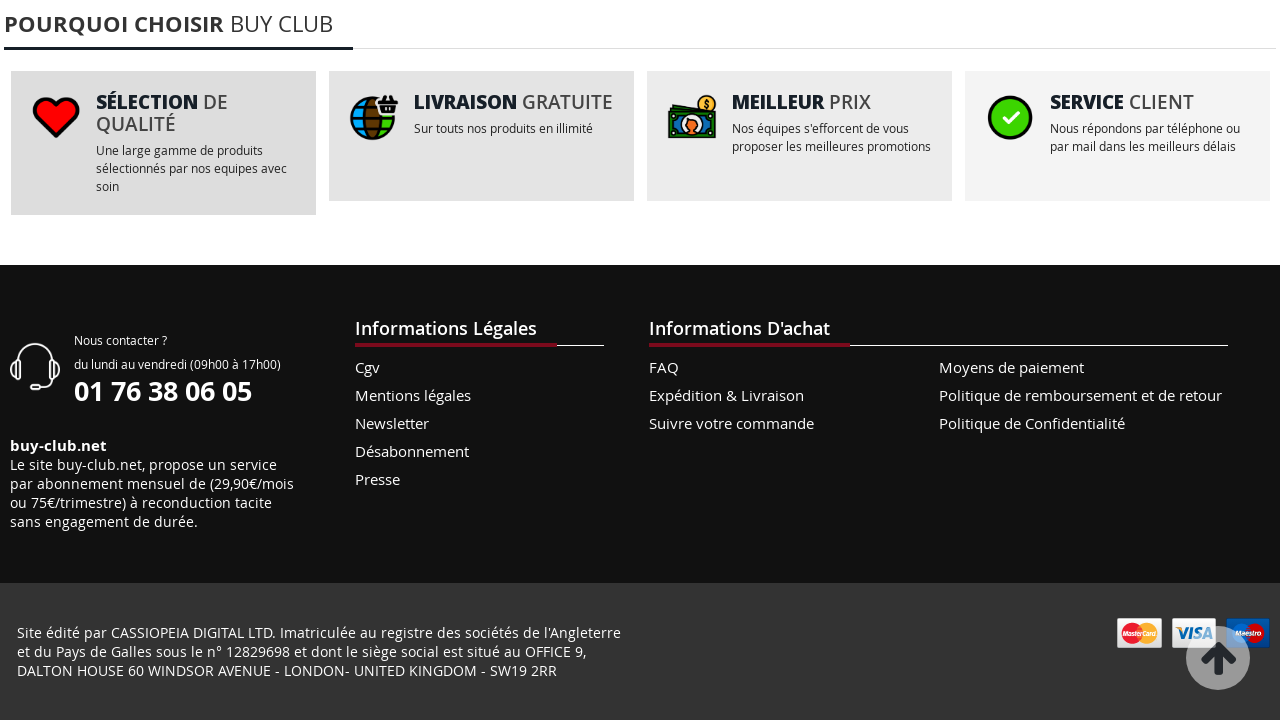

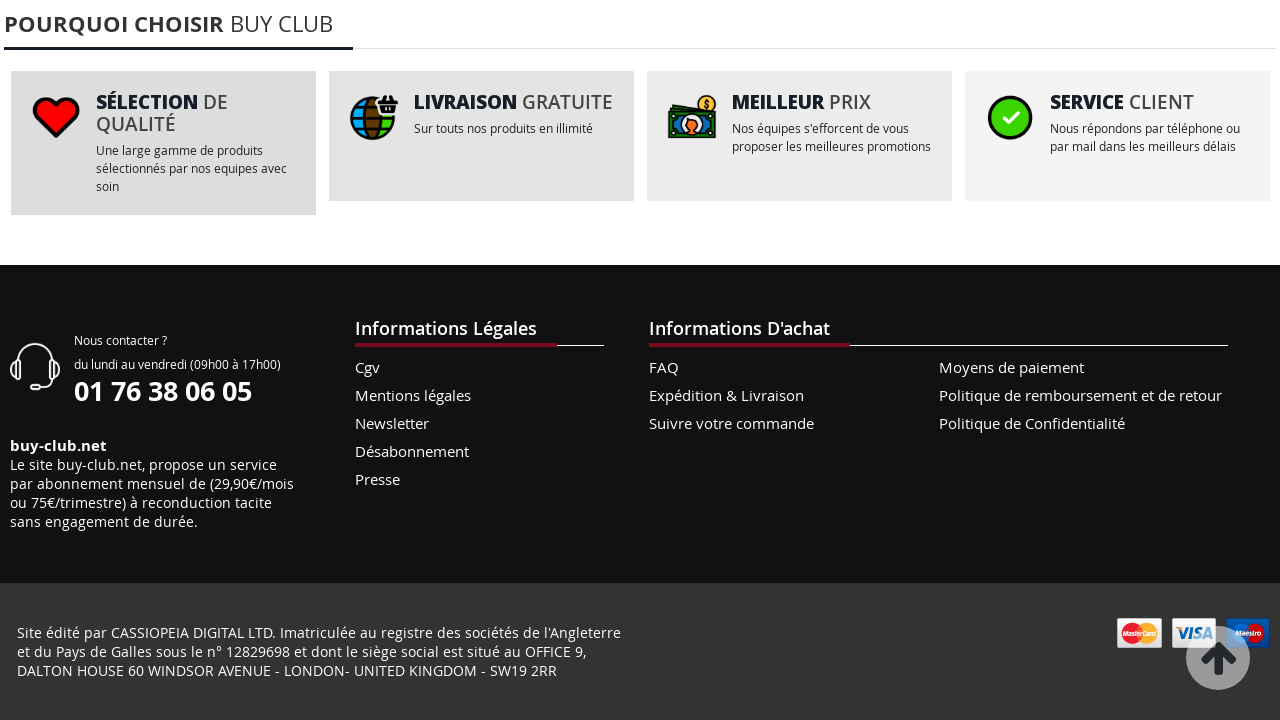